Searches for "tariff" on econotimes.com and verifies that article search results are displayed on the archive page.

Starting URL: https://www.econotimes.com/search?v=tariff

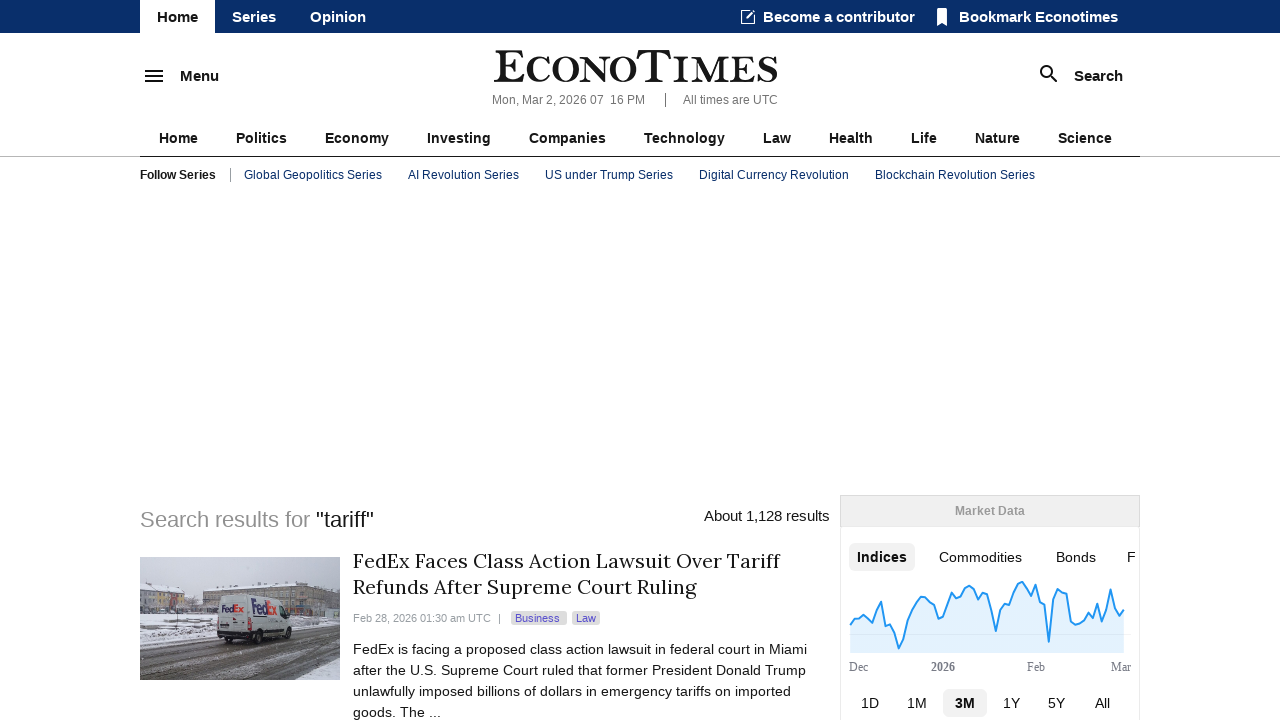

Page loaded - domcontentloaded state reached
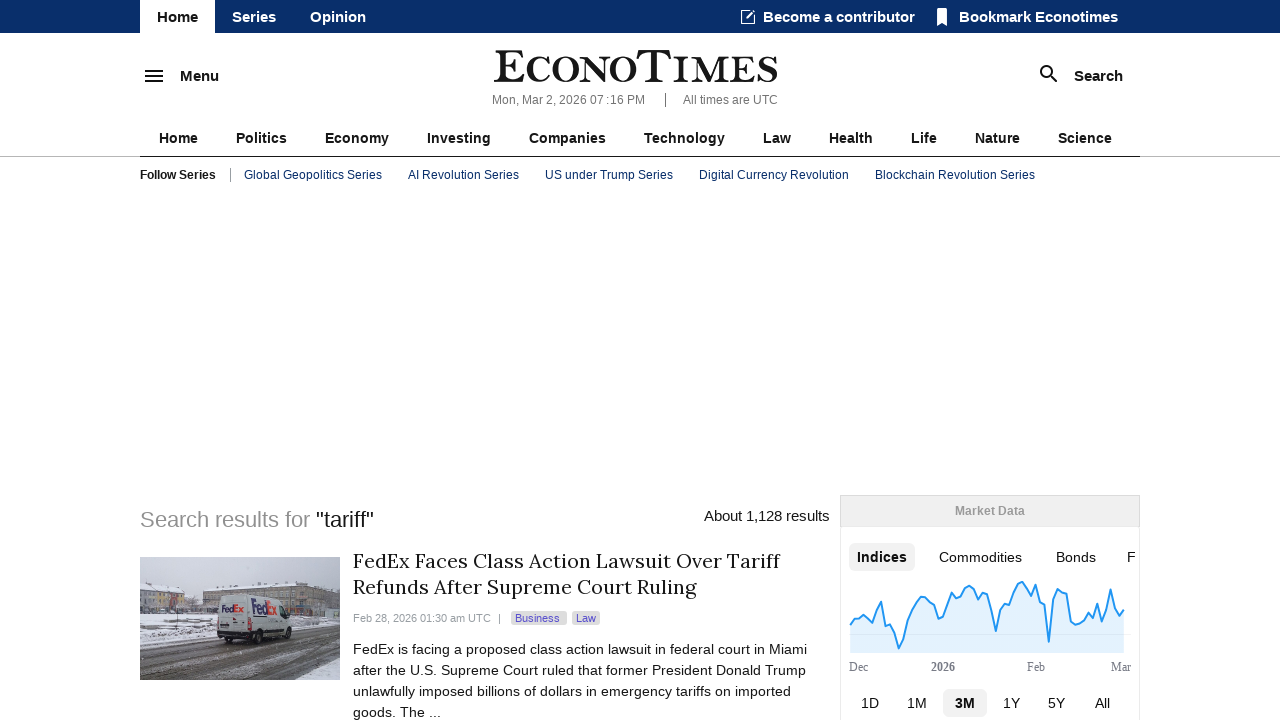

Search results appeared on archive page
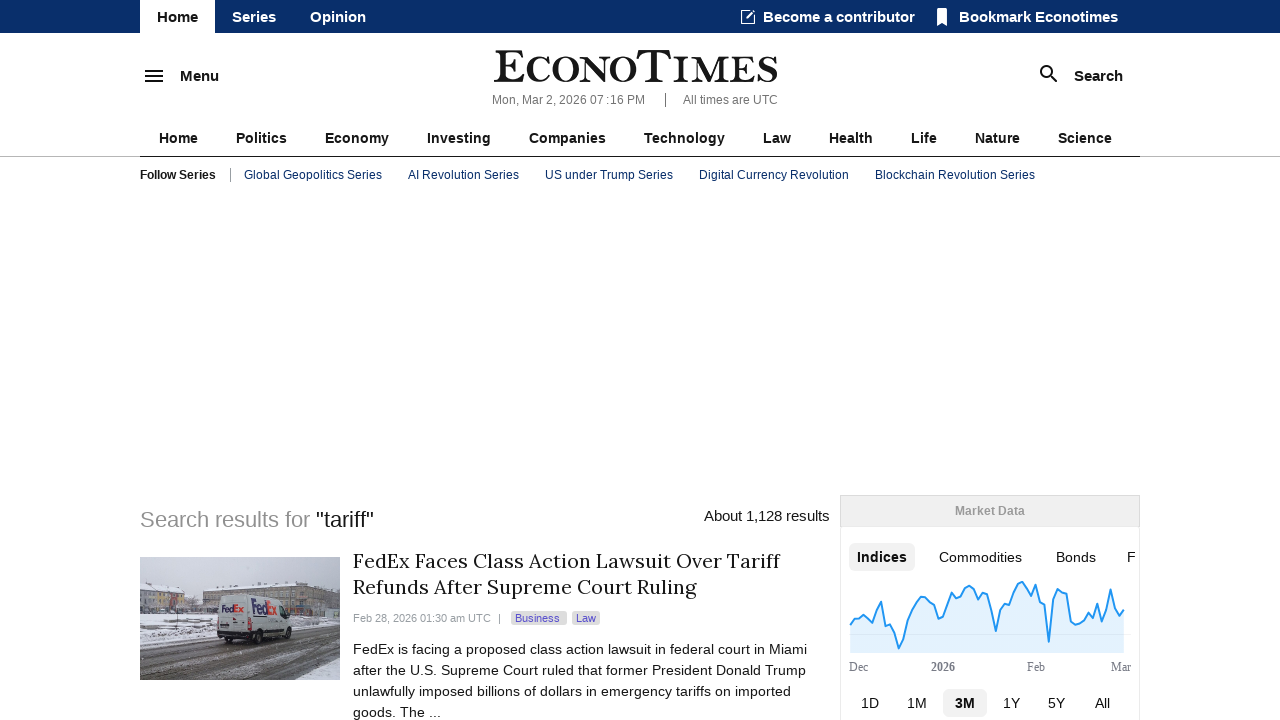

Retrieved first article link element
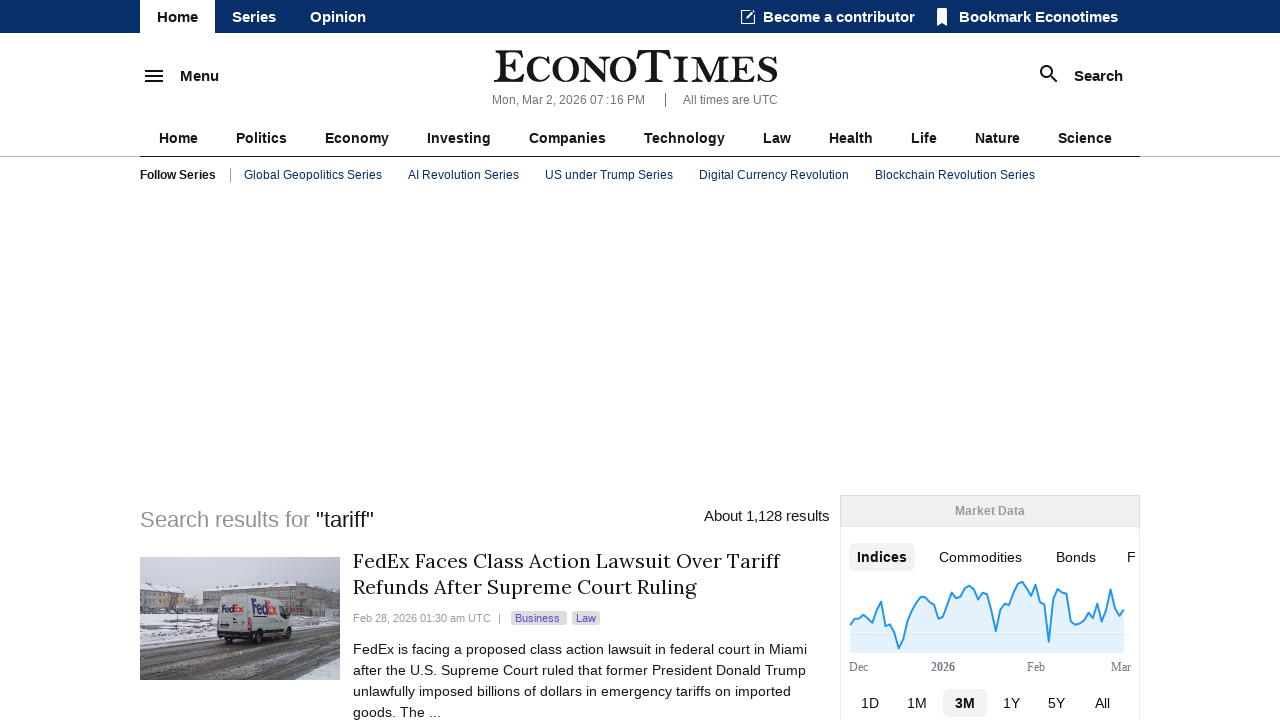

Verified that article search results are displayed
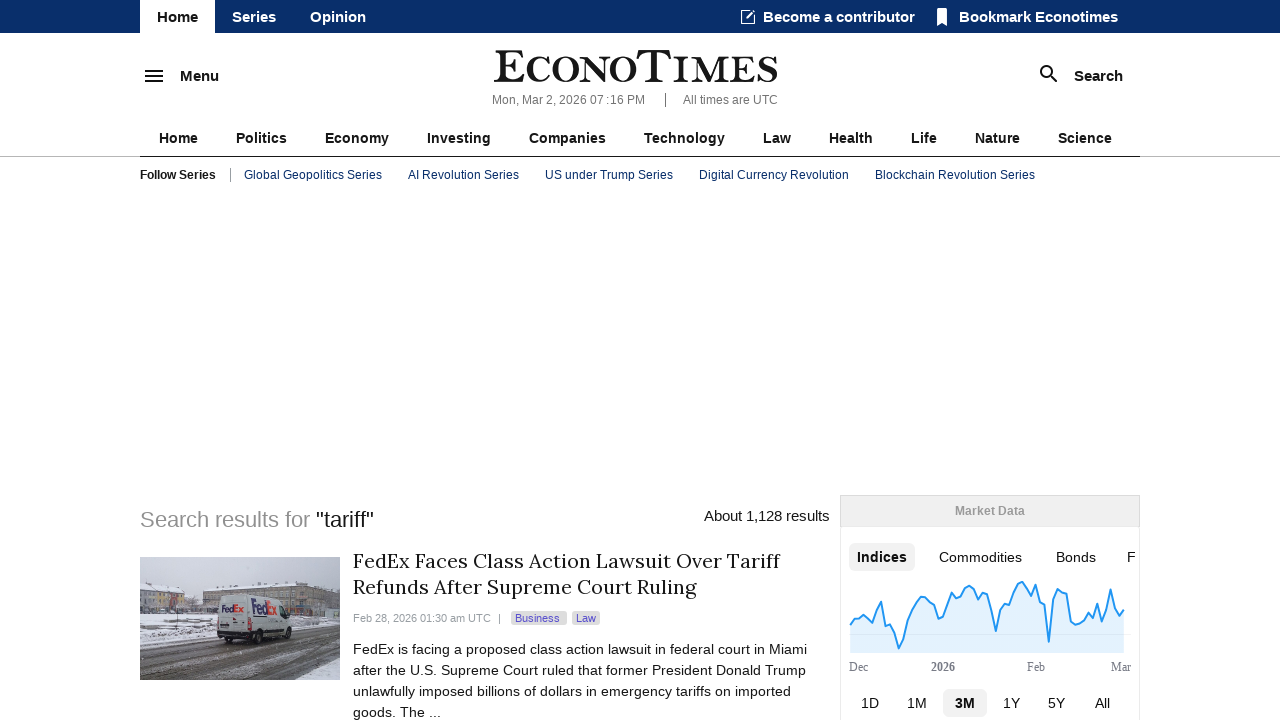

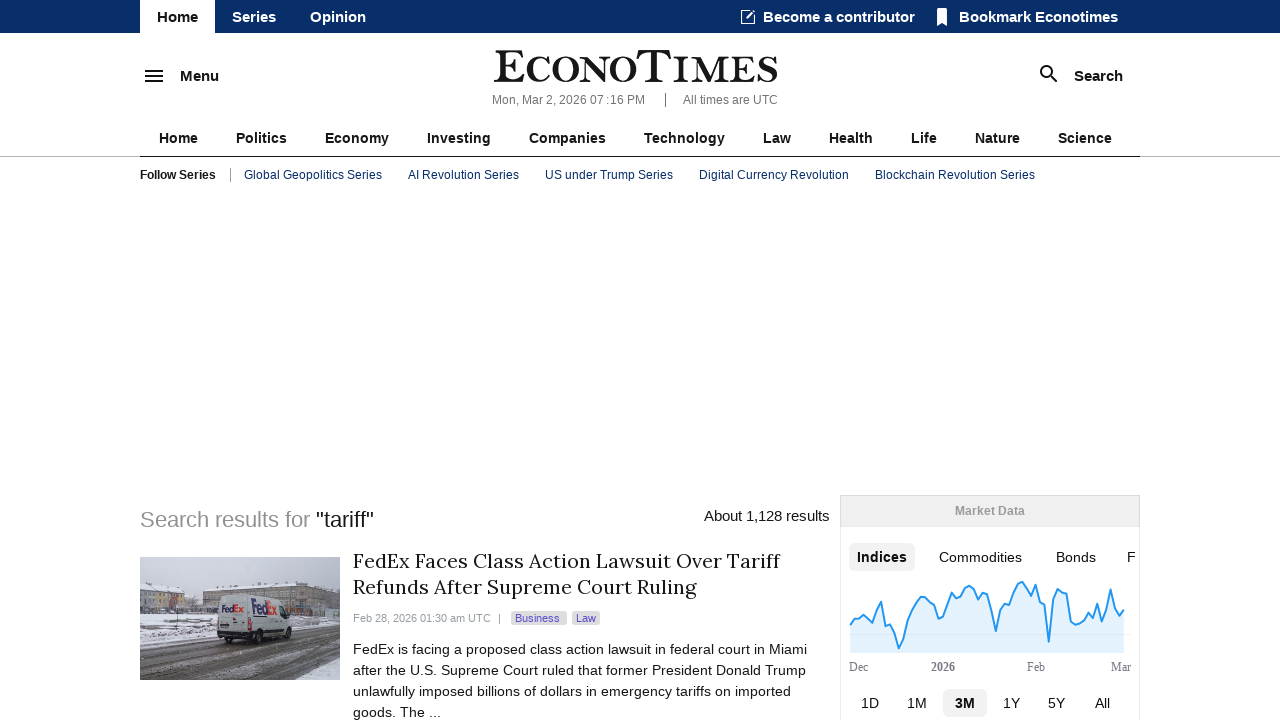